Tests the "Forgot Password" link functionality on the OrangeHRM login page by clicking on it

Starting URL: https://opensource-demo.orangehrmlive.com/web/index.php/auth/login

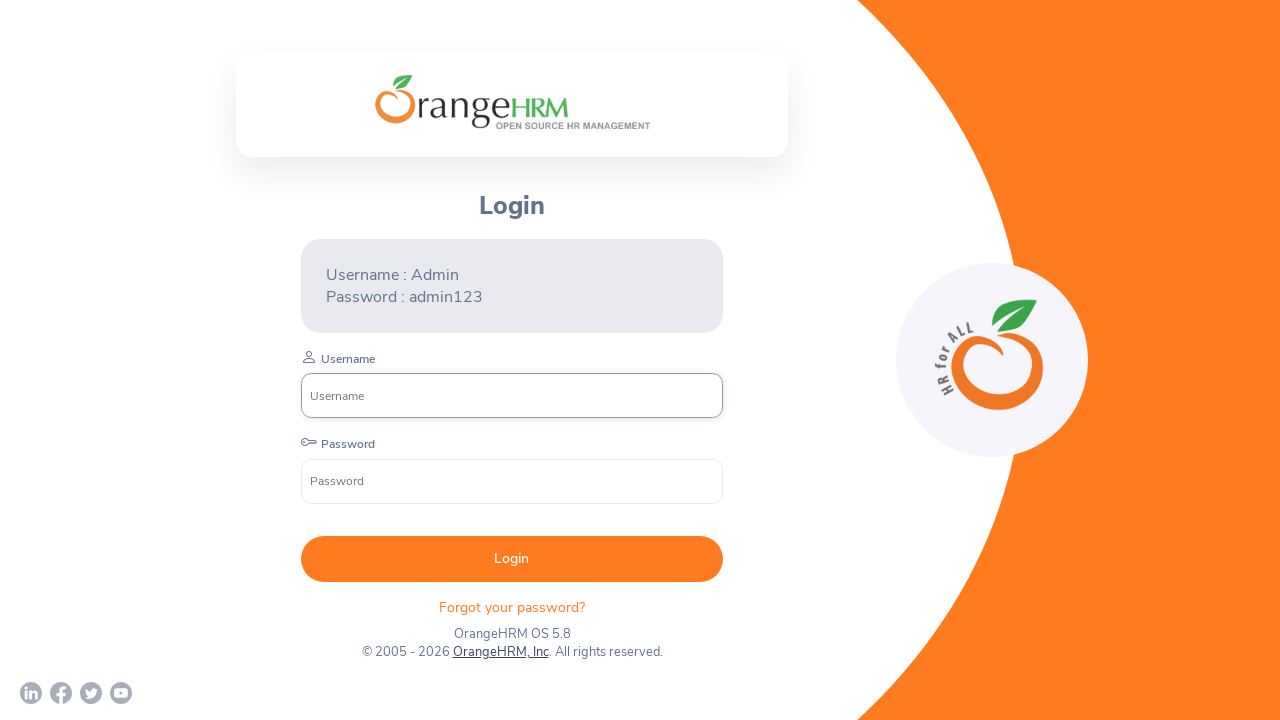

Navigated to OrangeHRM login page
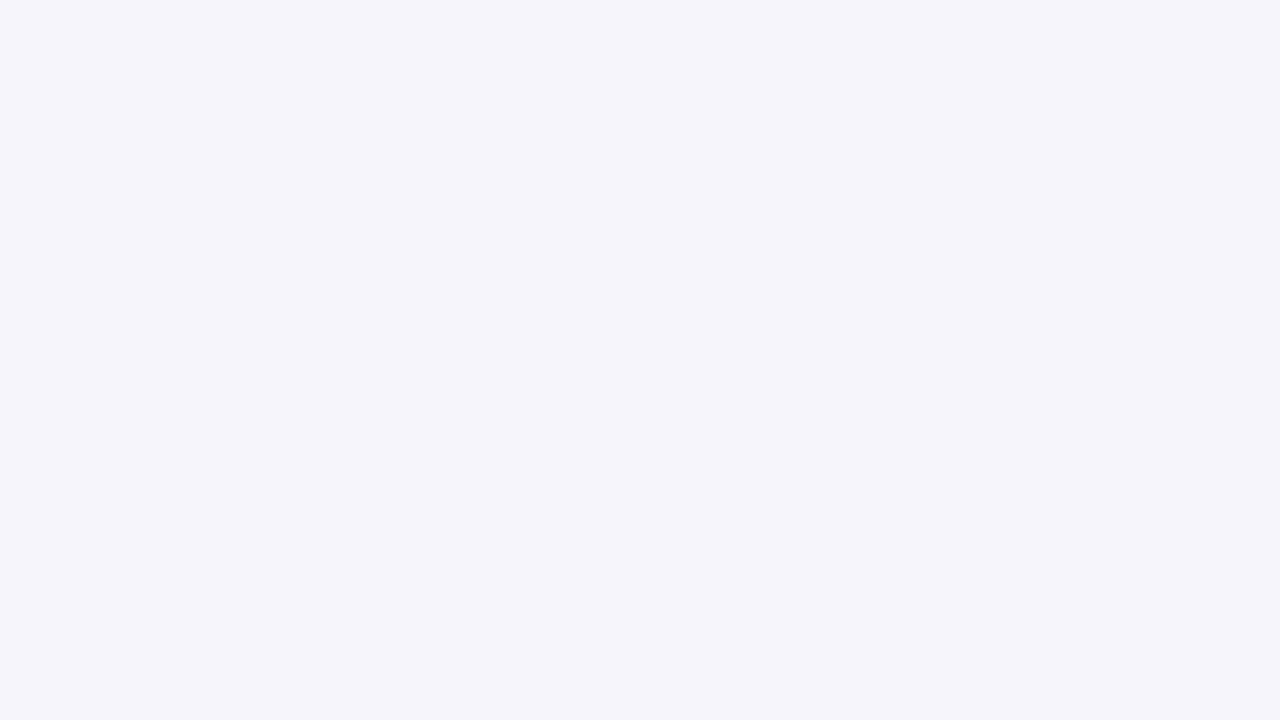

Clicked on 'Forgot your password?' link at (512, 608) on p.oxd-text.oxd-text--p.orangehrm-login-forgot-header
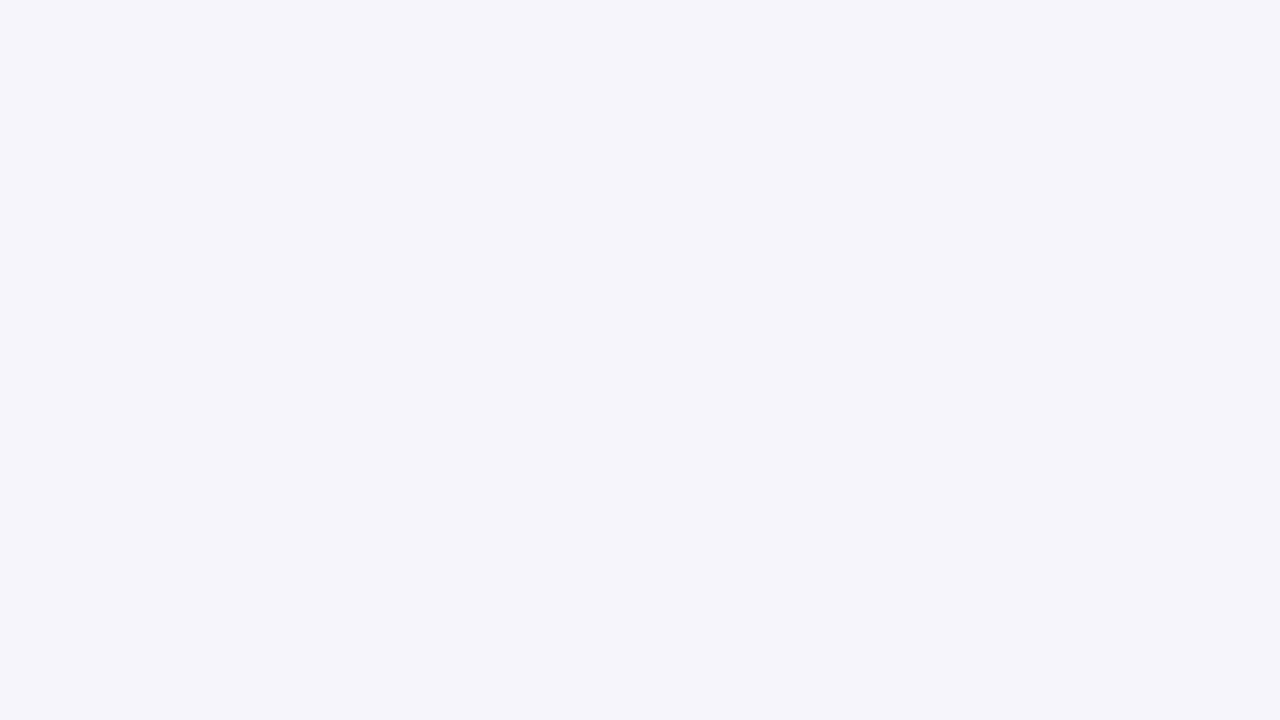

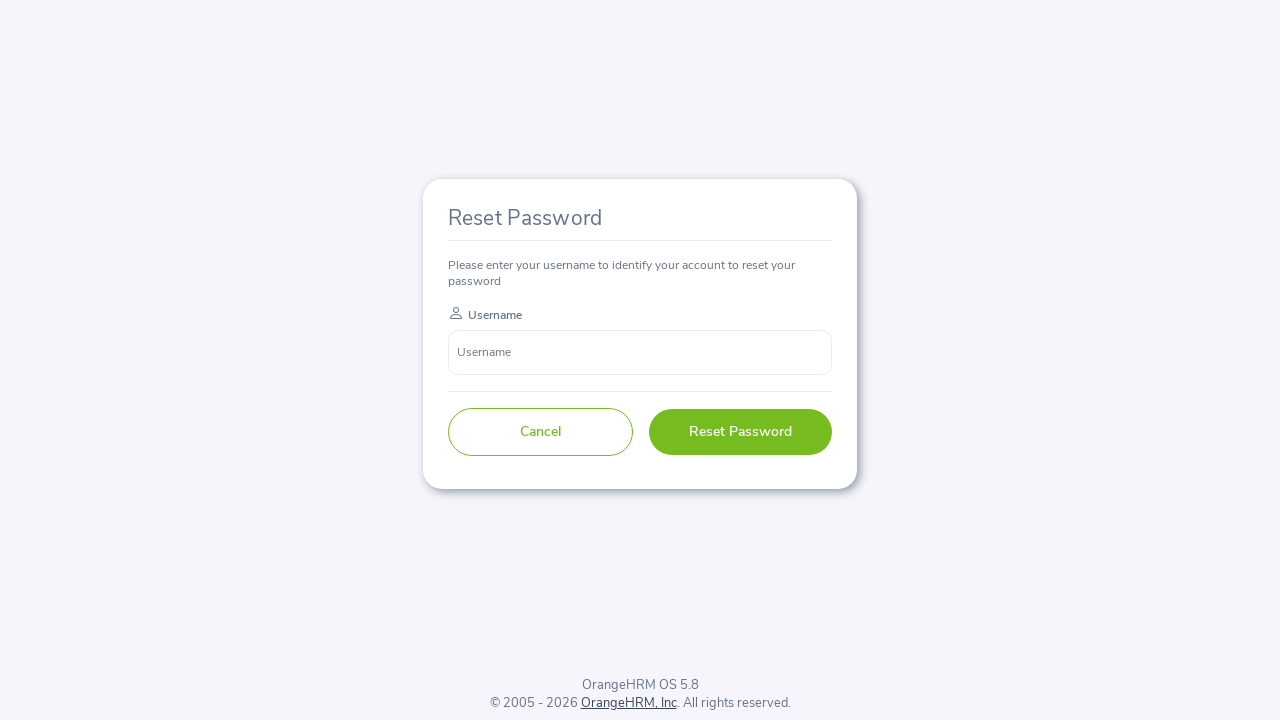